Tests window handling functionality by clicking a link that opens a new window, switching to it, and verifying the title changes

Starting URL: https://practice.cydeo.com/windows

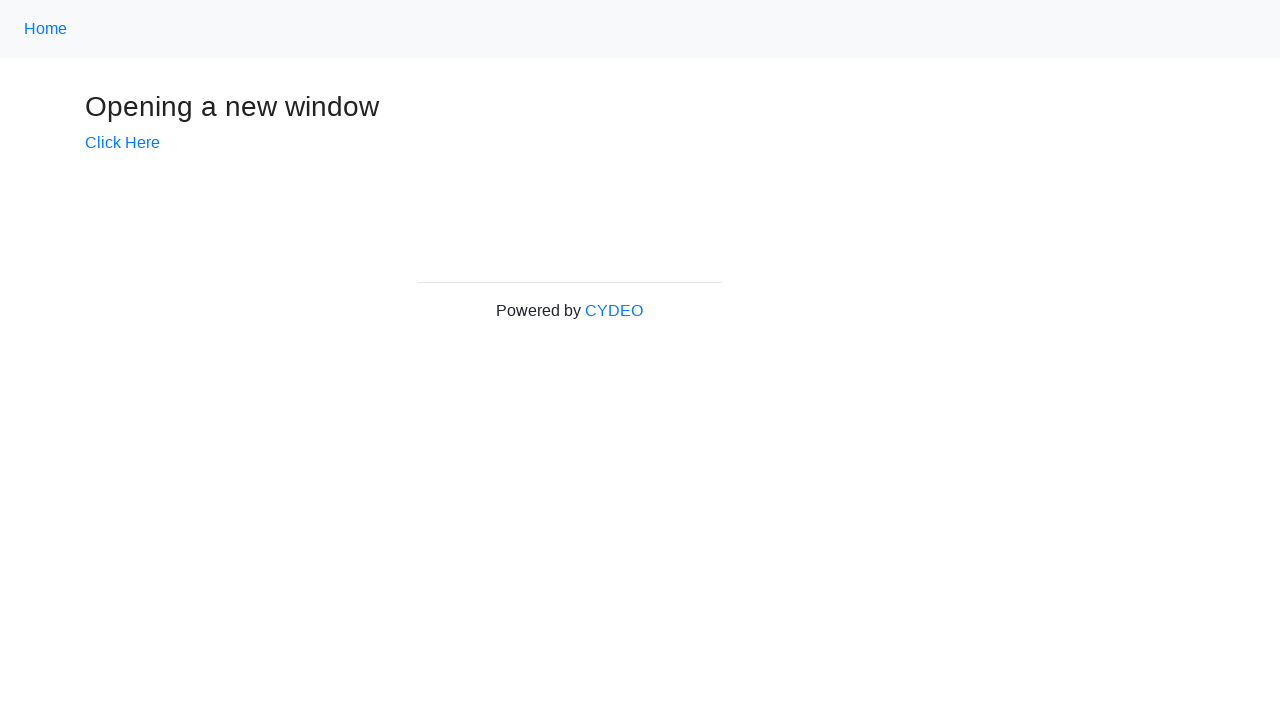

Stored main window handle for reference
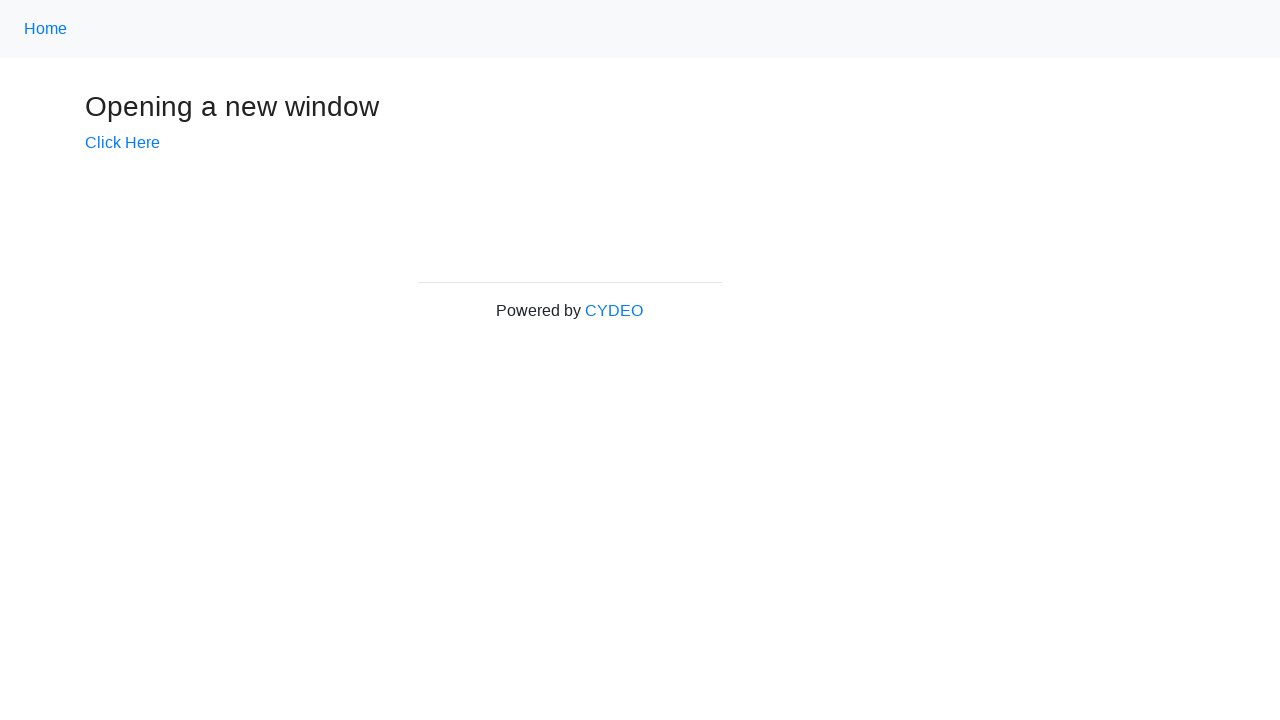

Verified initial page title is 'Windows'
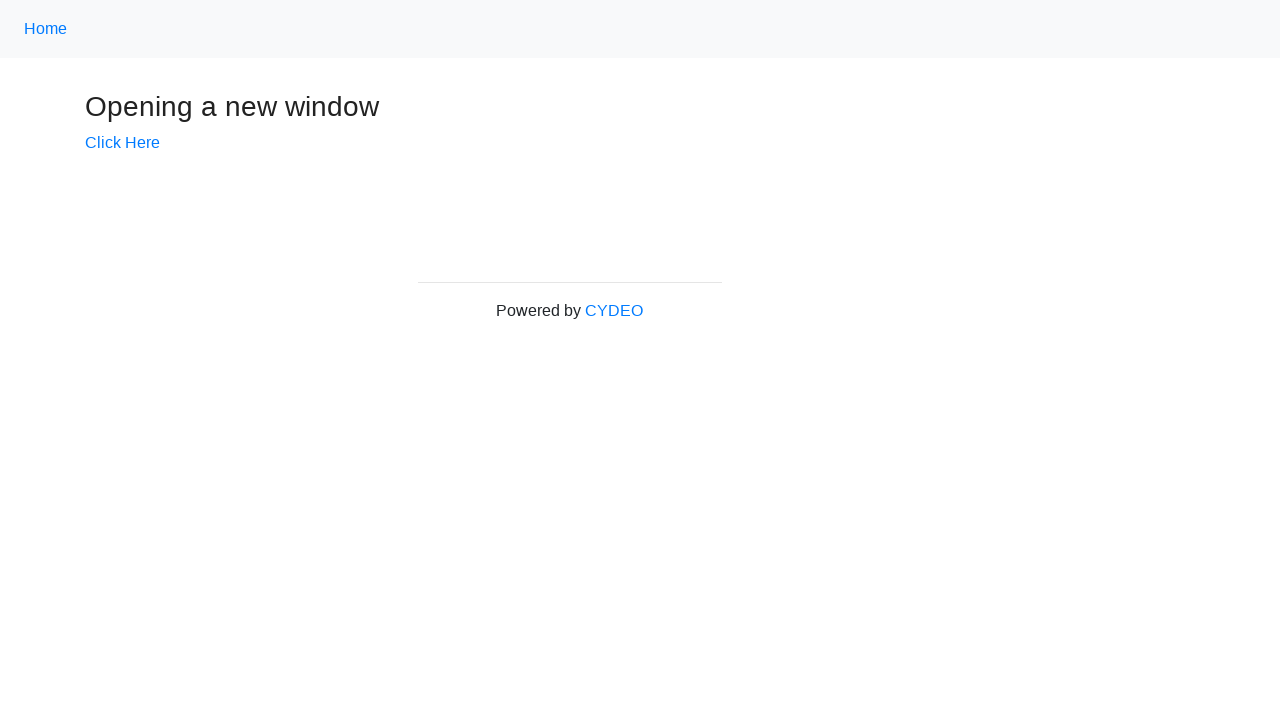

Clicked 'Click Here' link to open new window at (122, 143) on text=Click Here
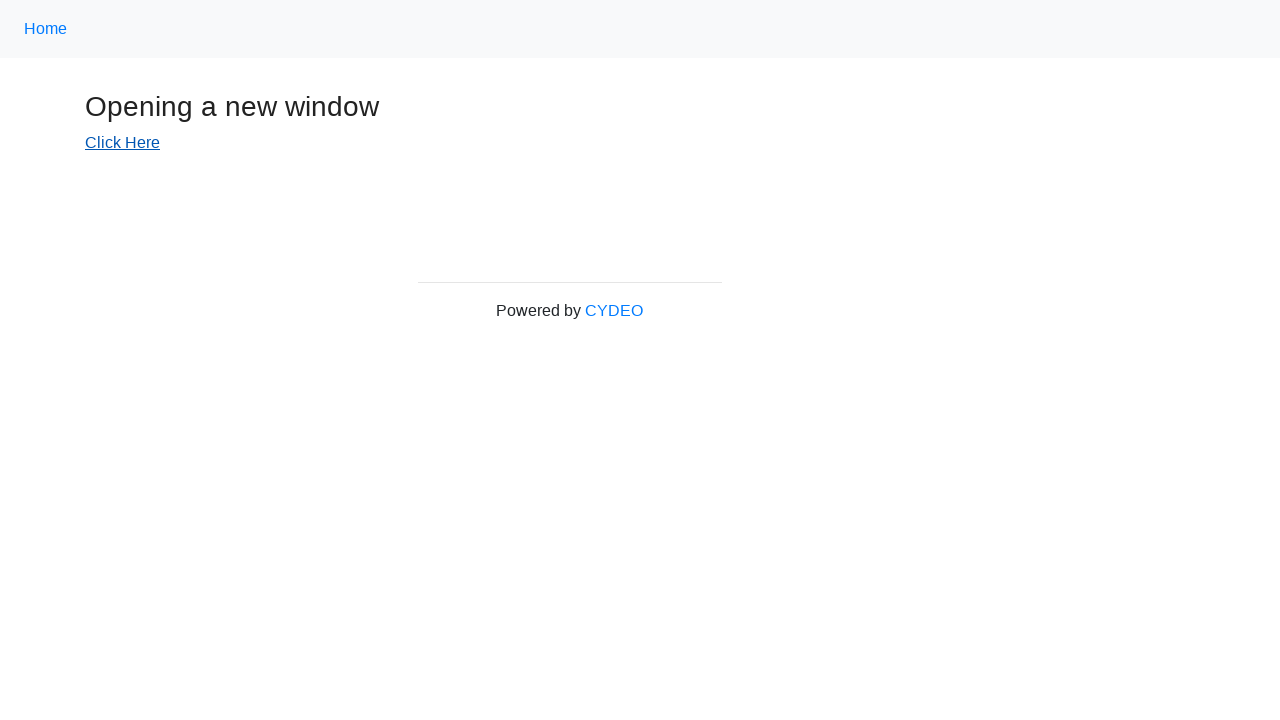

Captured new page instance from context
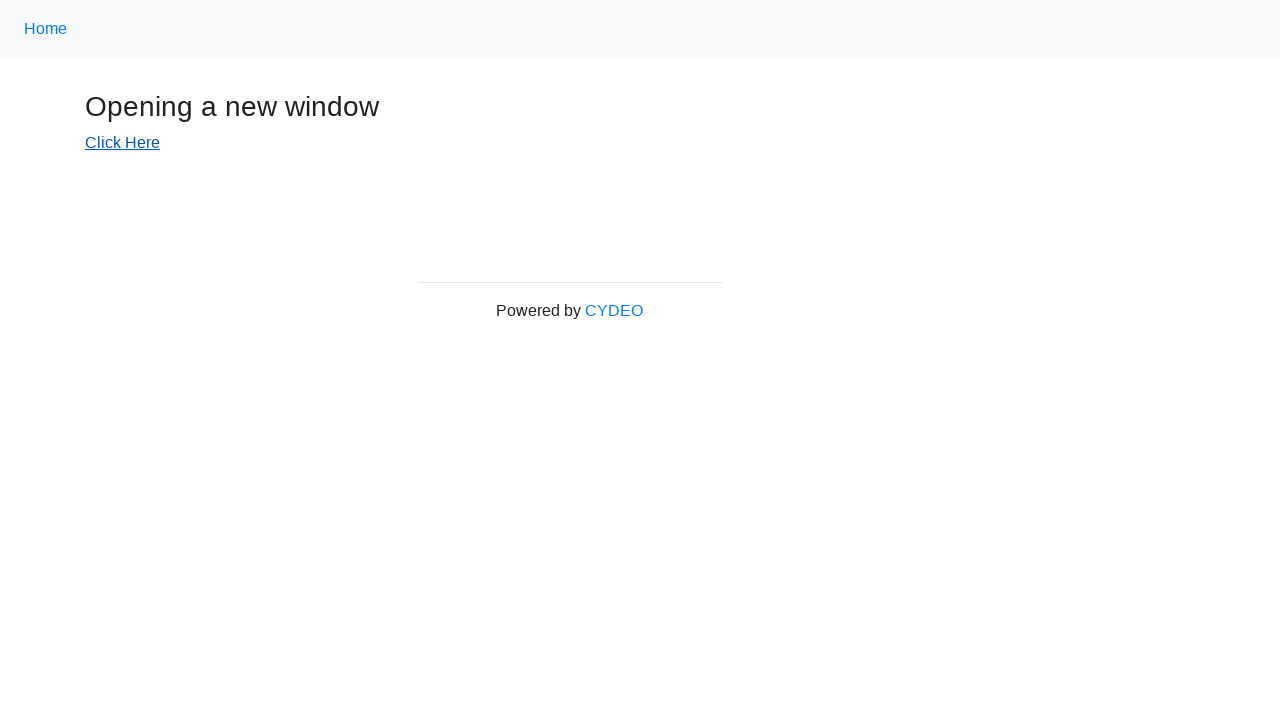

Waited for new page to fully load
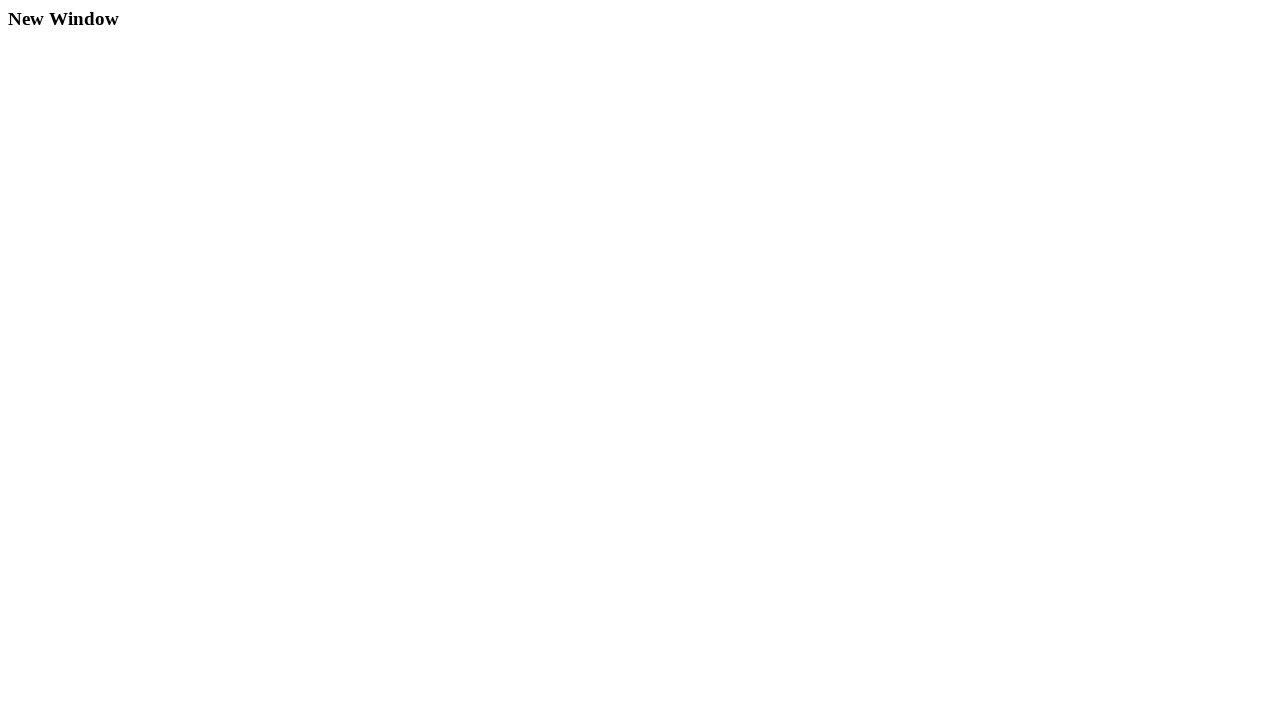

Verified new window title is 'New Window'
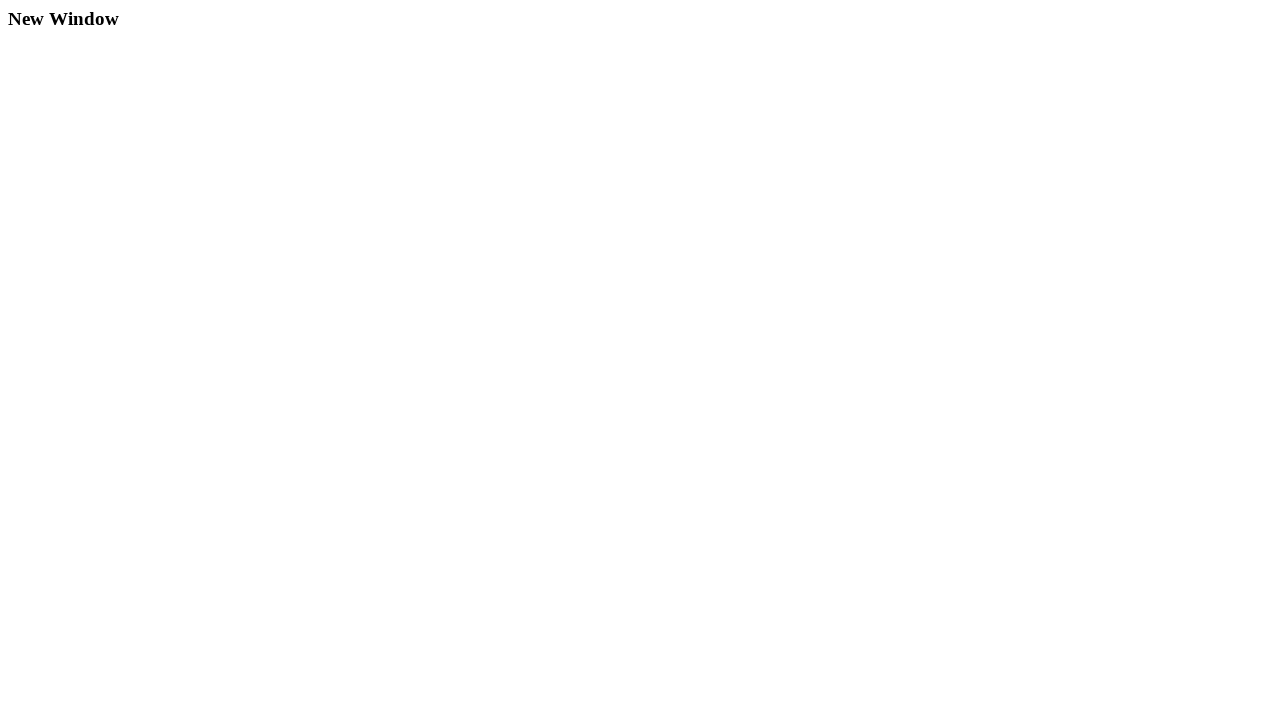

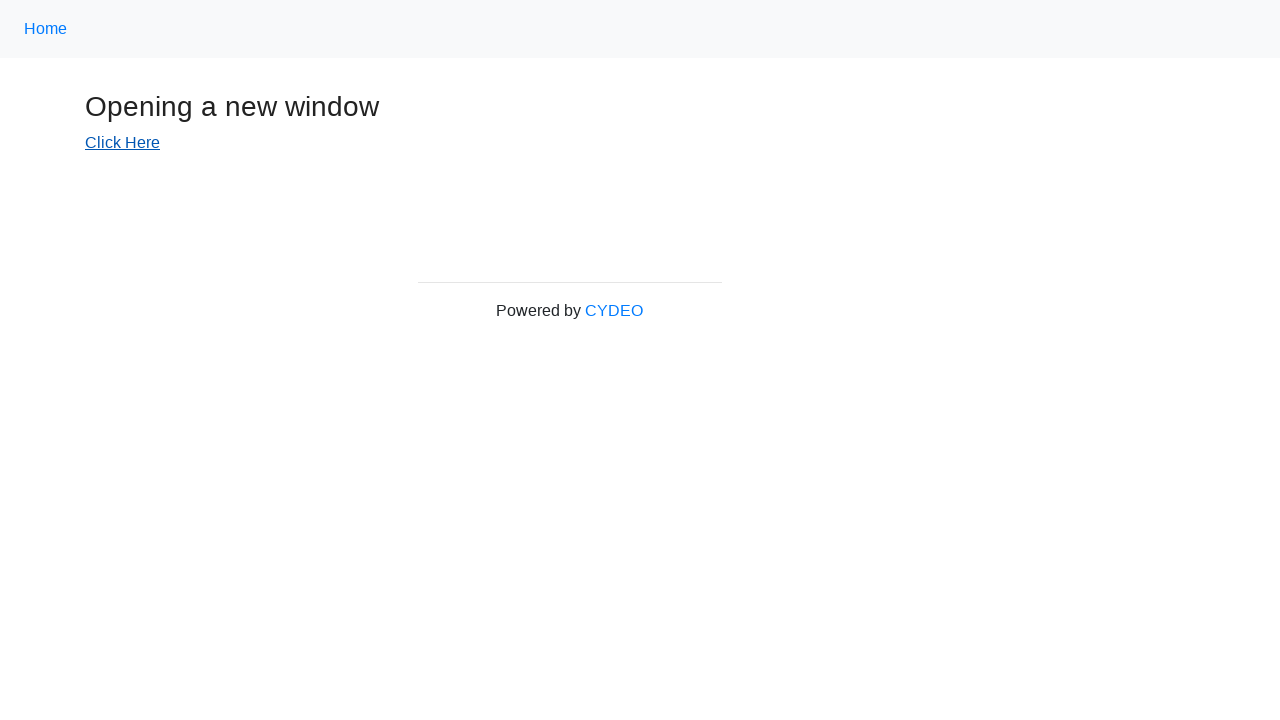